Tests that edits are saved when the edit field loses focus (blur event).

Starting URL: https://demo.playwright.dev/todomvc

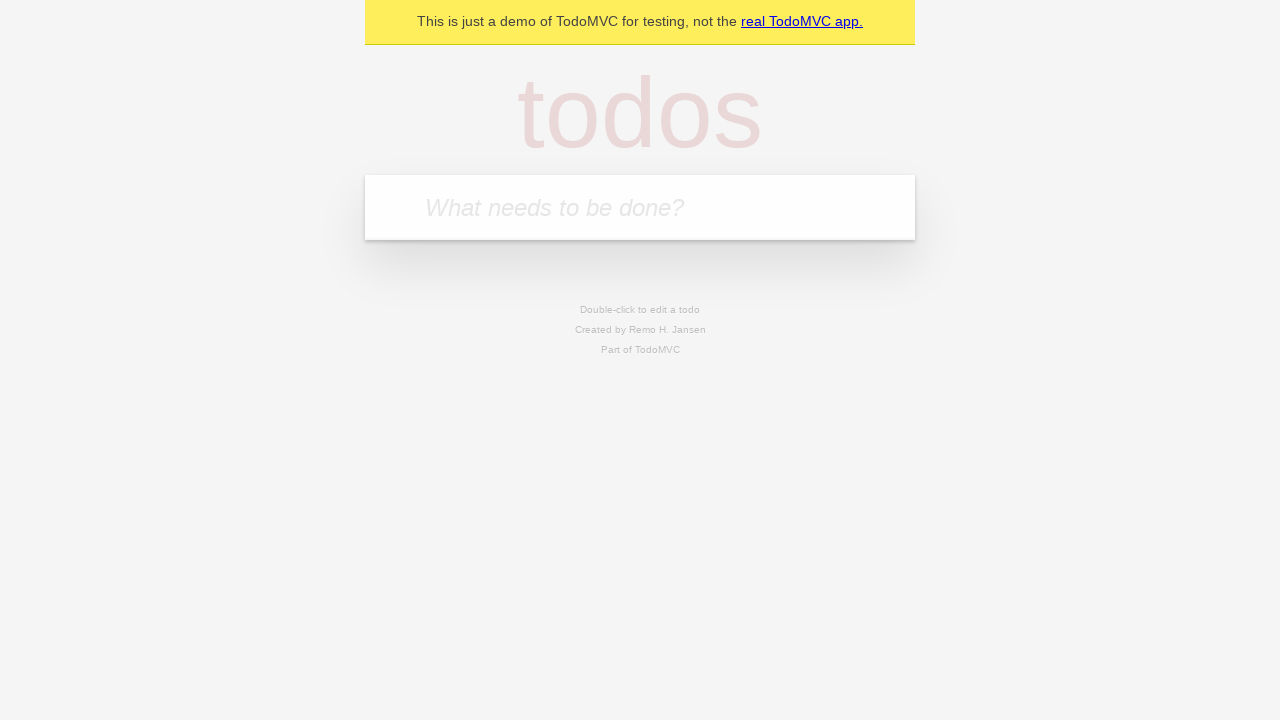

Filled first todo input with 'buy some cheese' on internal:attr=[placeholder="What needs to be done?"i]
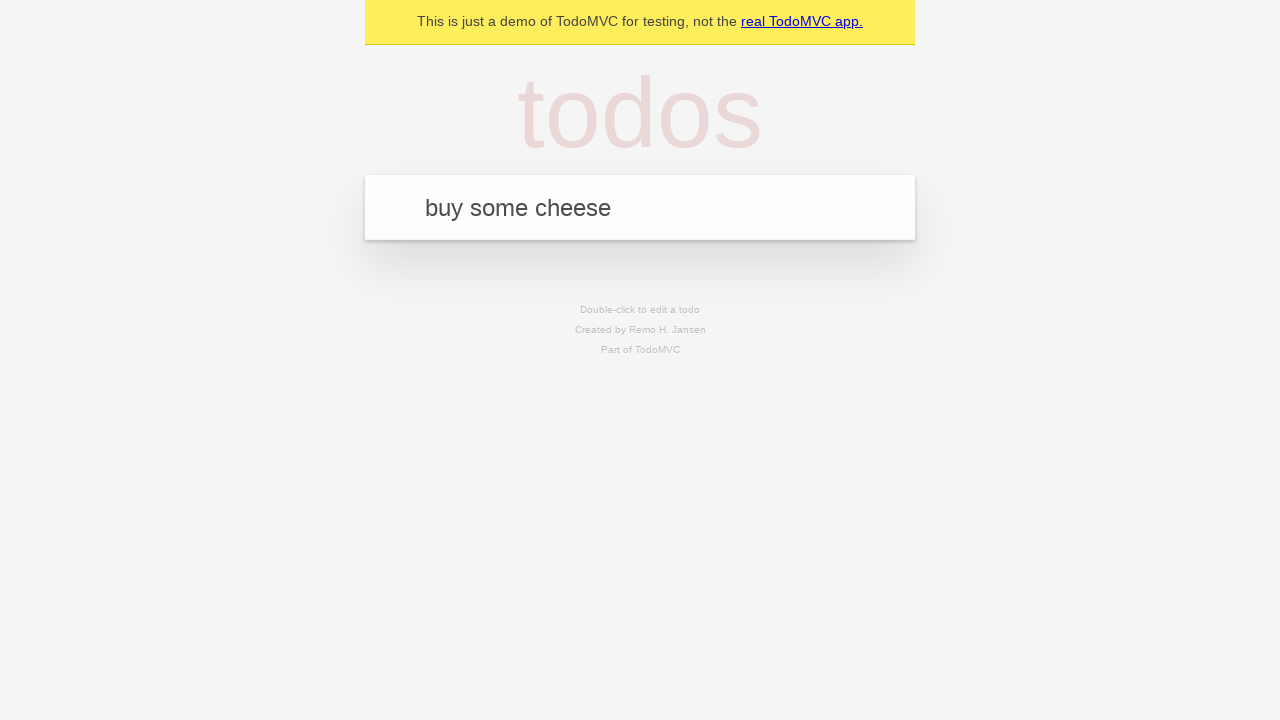

Pressed Enter to create first todo on internal:attr=[placeholder="What needs to be done?"i]
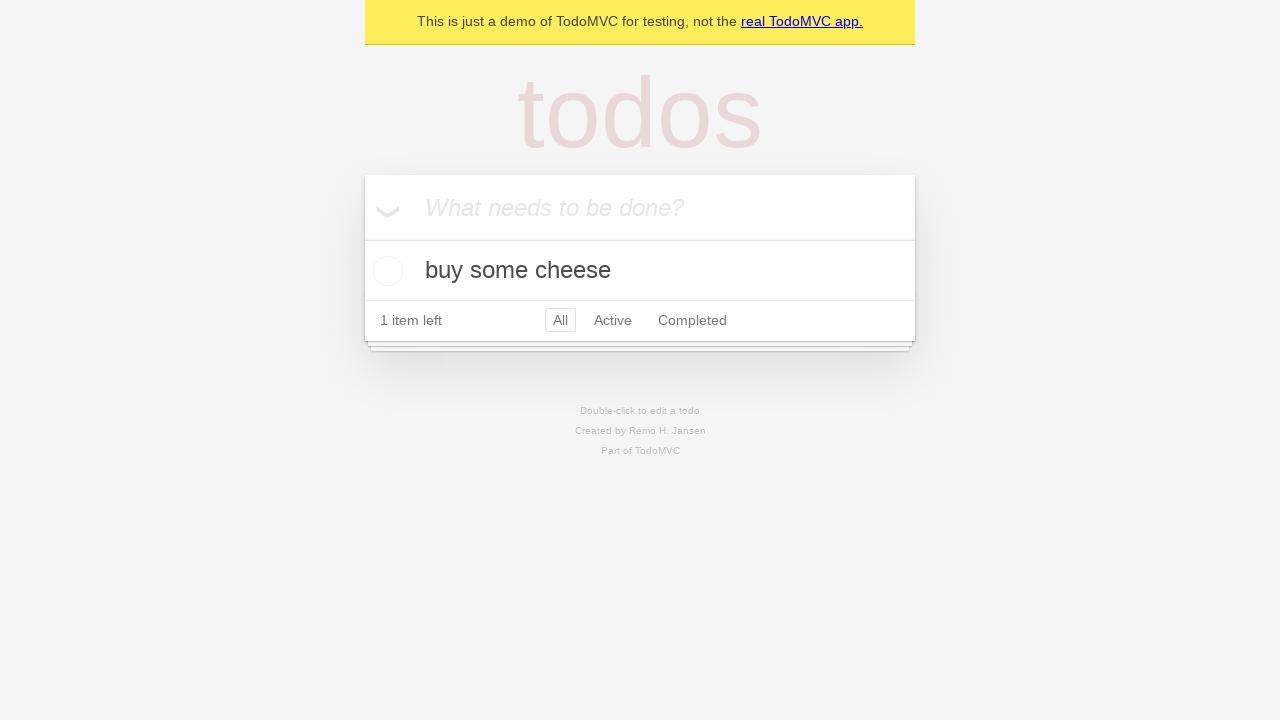

Filled second todo input with 'feed the cat' on internal:attr=[placeholder="What needs to be done?"i]
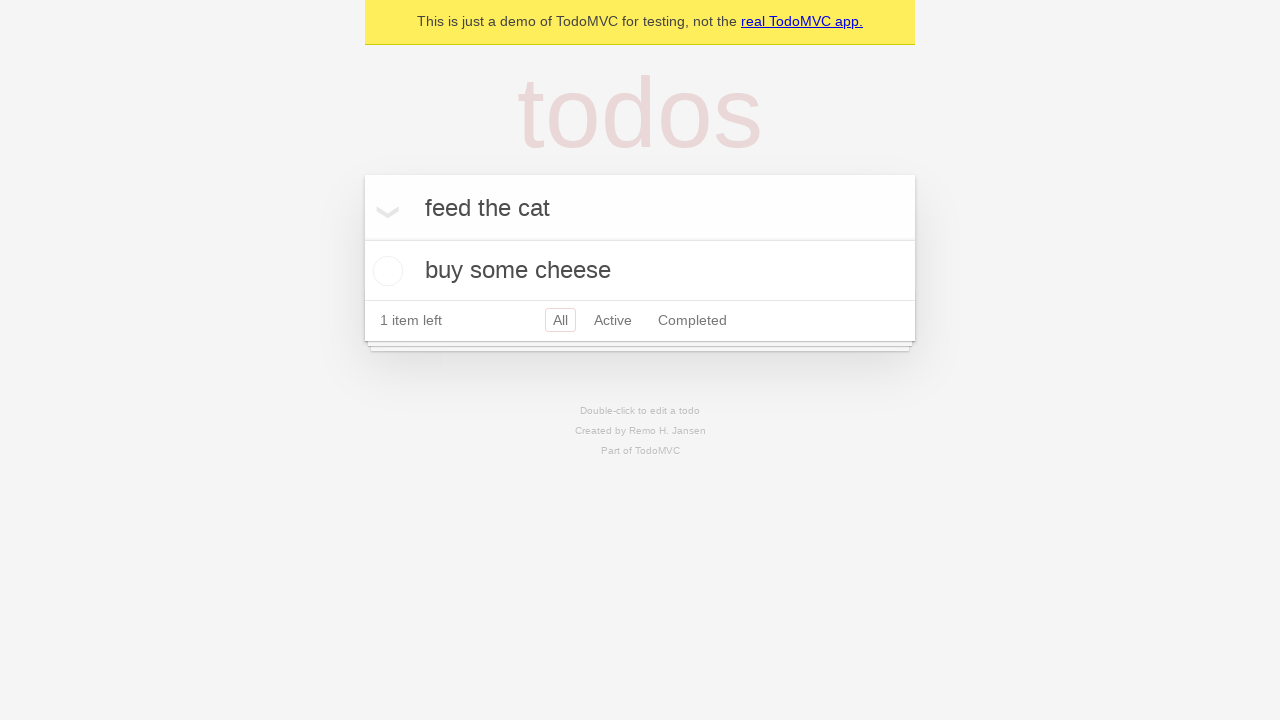

Pressed Enter to create second todo on internal:attr=[placeholder="What needs to be done?"i]
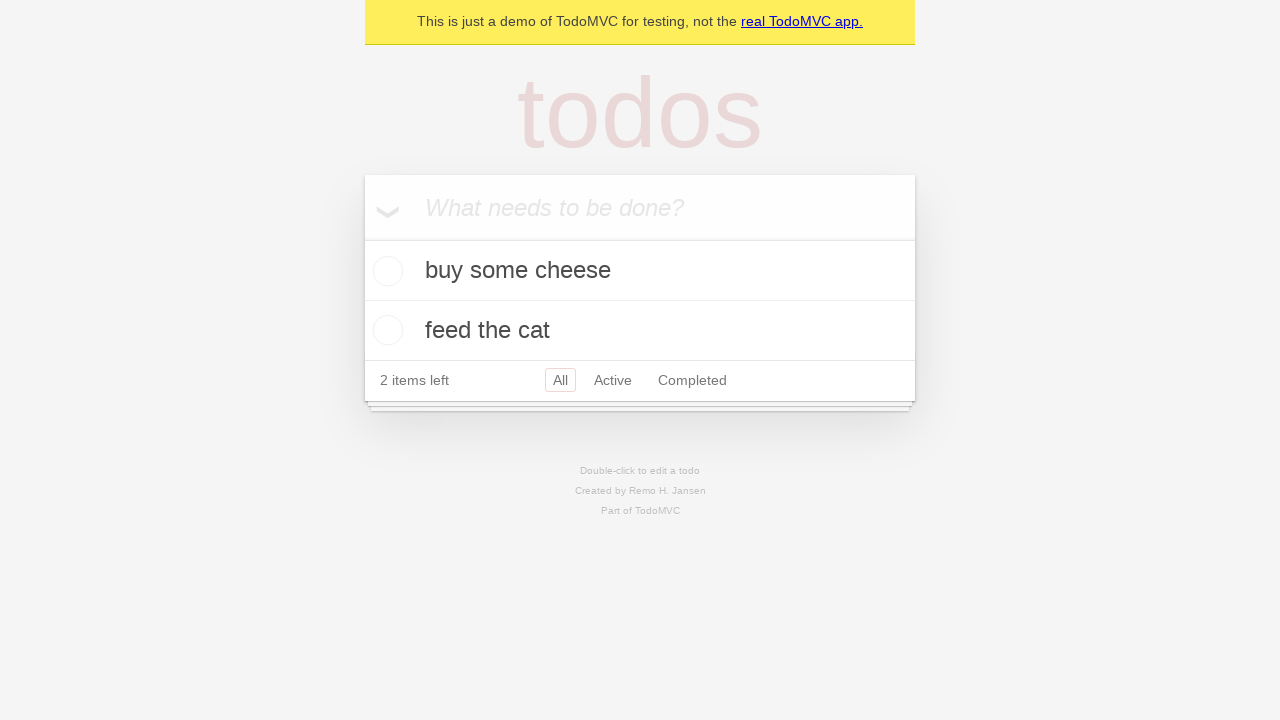

Filled third todo input with 'book a doctors appointment' on internal:attr=[placeholder="What needs to be done?"i]
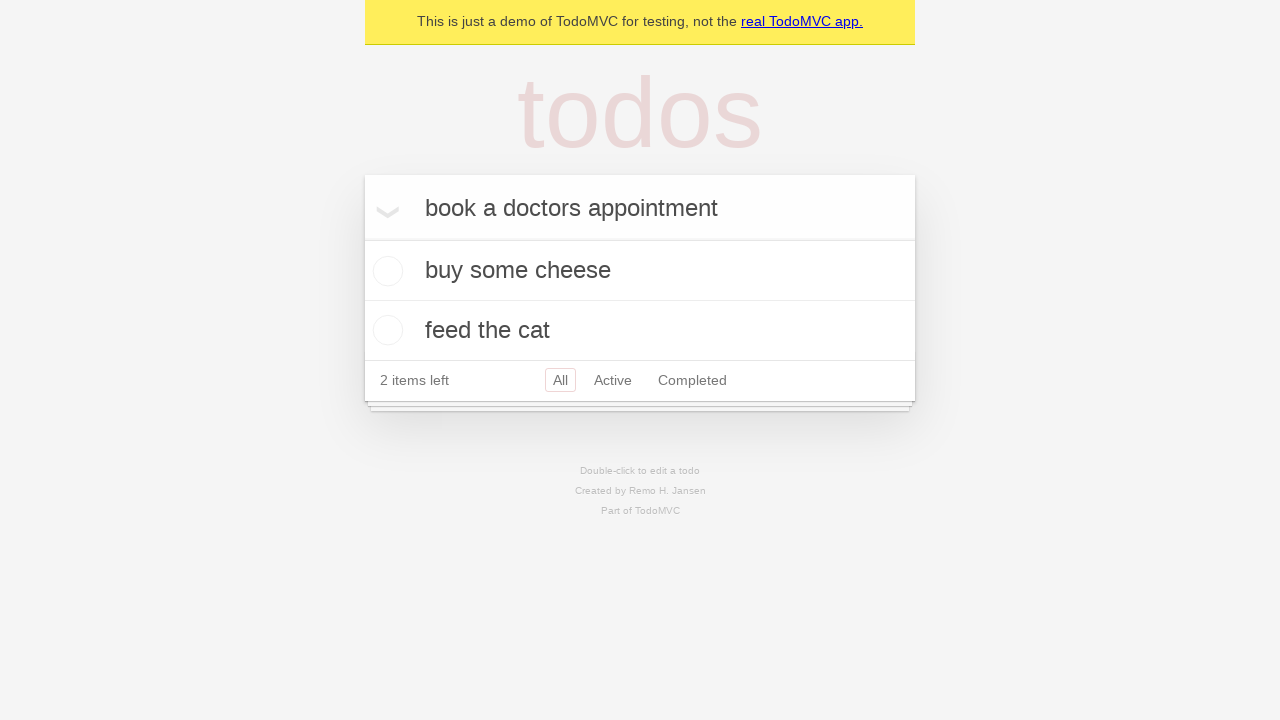

Pressed Enter to create third todo on internal:attr=[placeholder="What needs to be done?"i]
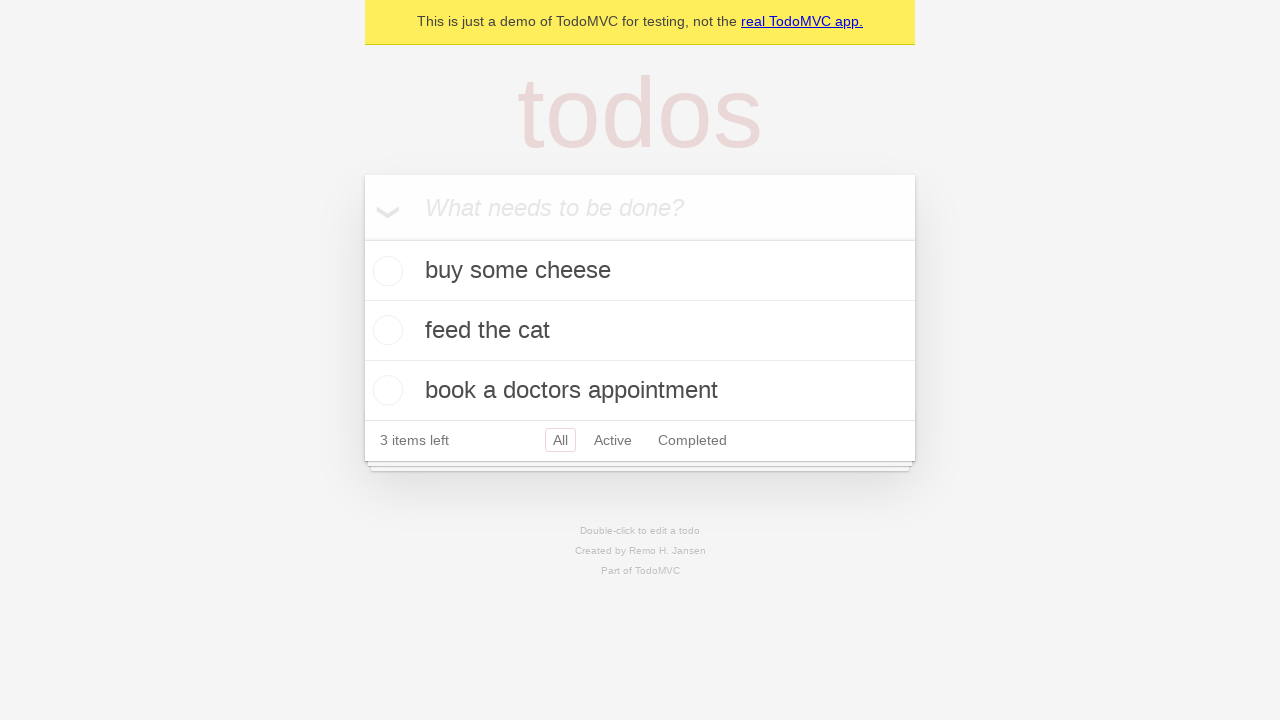

Retrieved all todo items
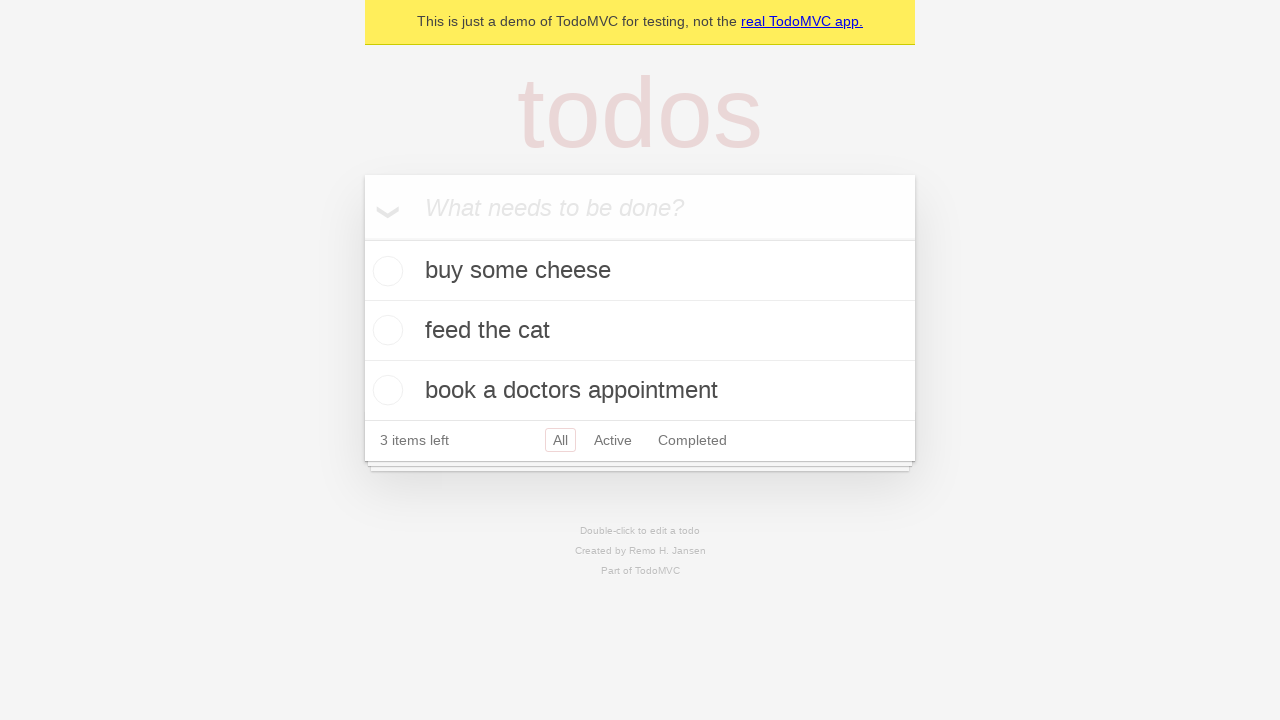

Double-clicked second todo item to enter edit mode at (640, 331) on internal:testid=[data-testid="todo-item"s] >> nth=1
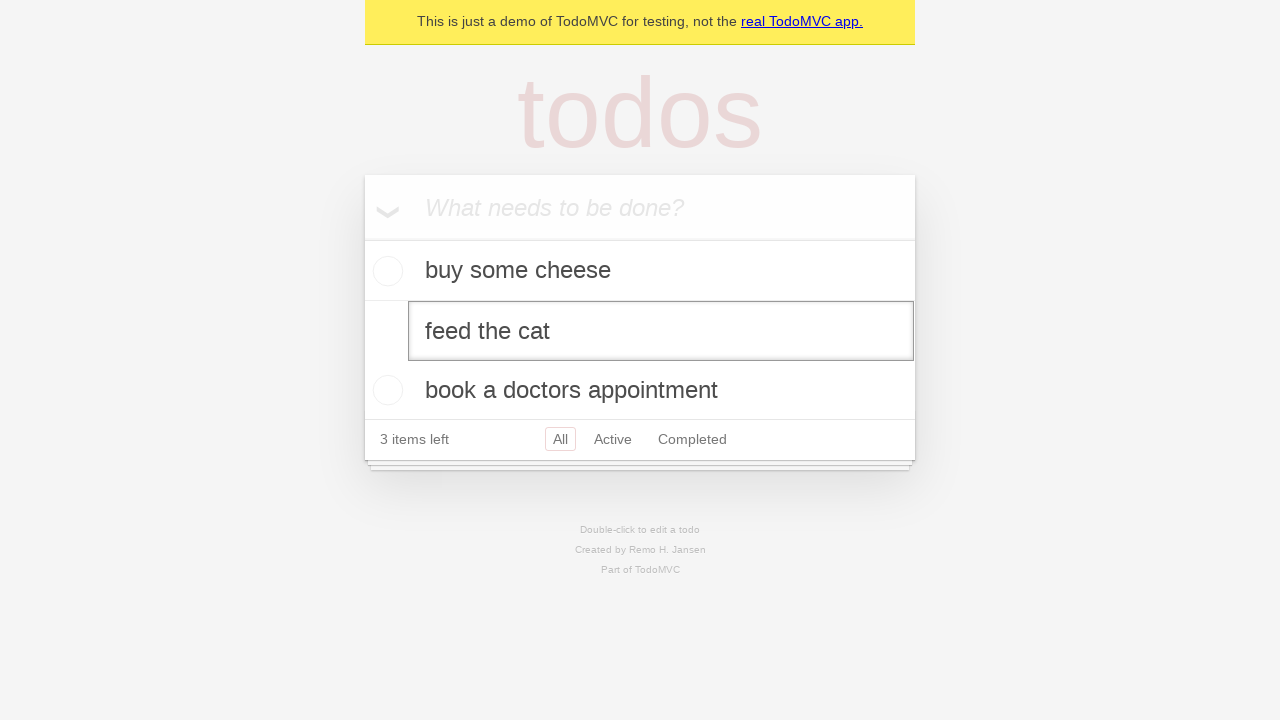

Filled edit textbox with 'buy some sausages' on internal:testid=[data-testid="todo-item"s] >> nth=1 >> internal:role=textbox[nam
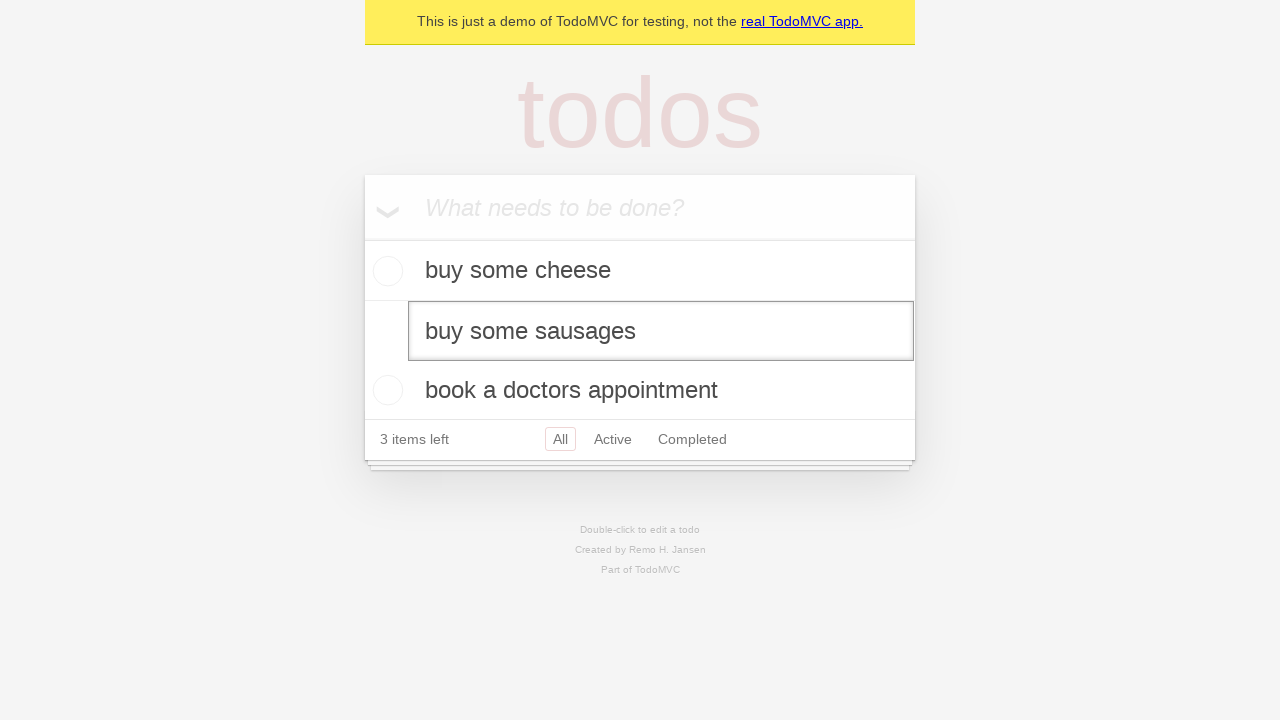

Dispatched blur event on edit textbox to save changes
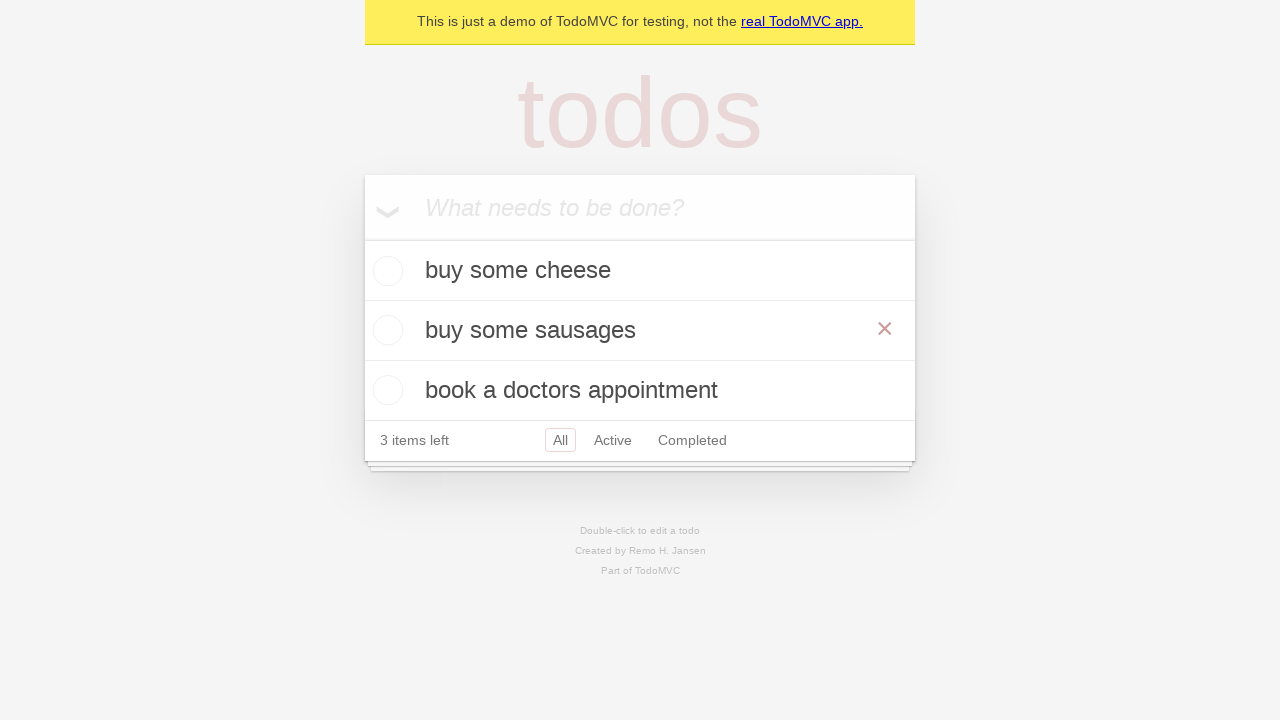

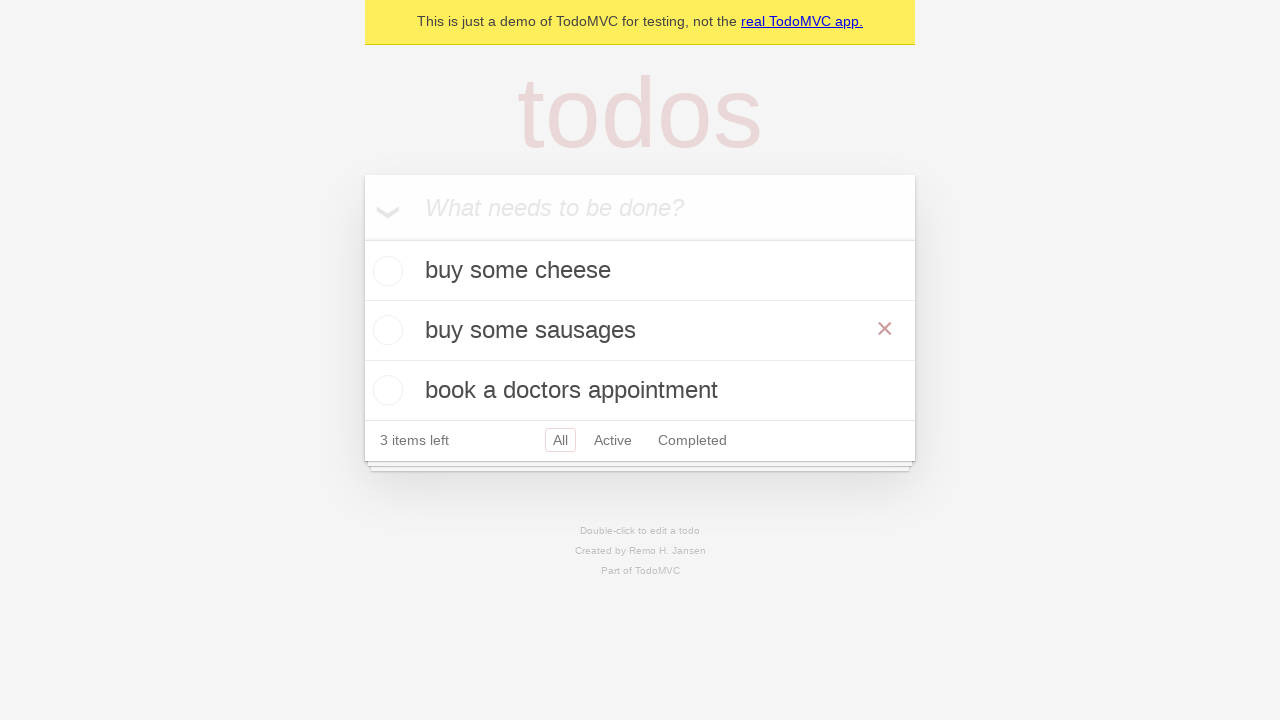